Navigates to the Interactions page and clicks the Resizable link to navigate to the Resizable page

Starting URL: https://demoqa.com/interaction

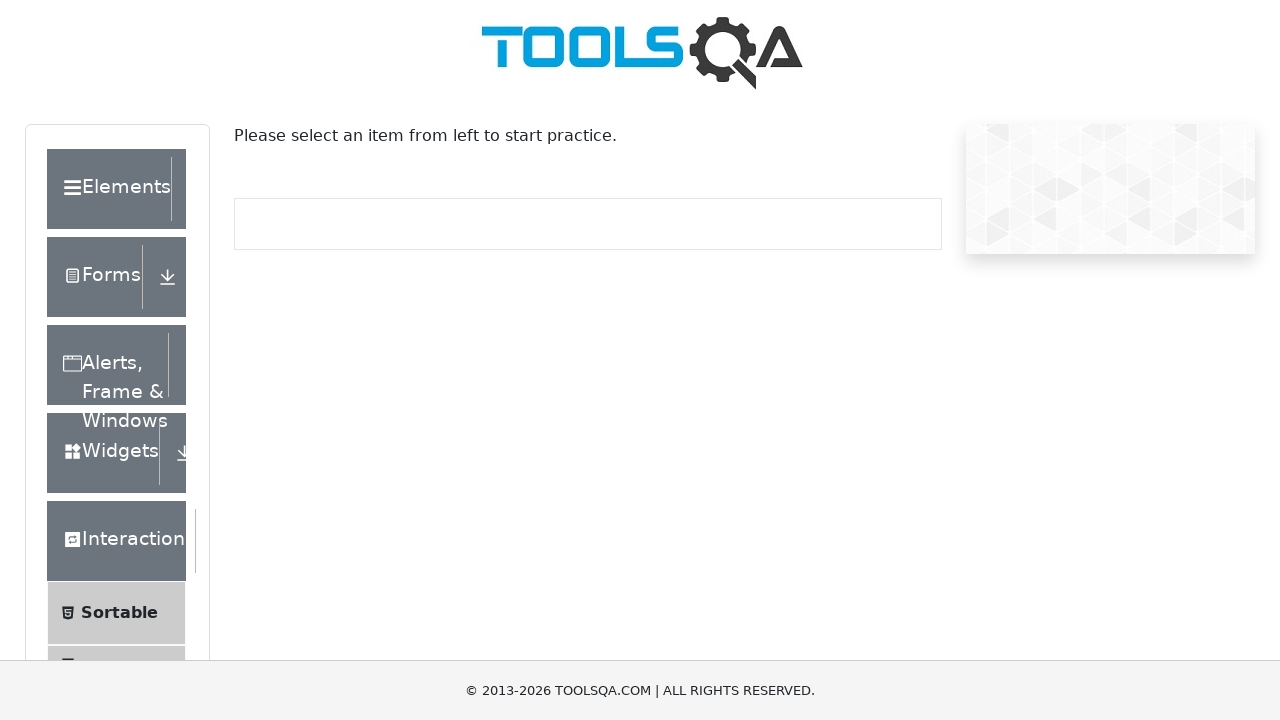

Clicked Resizable link in the Interactions menu at (123, 361) on text=Resizable
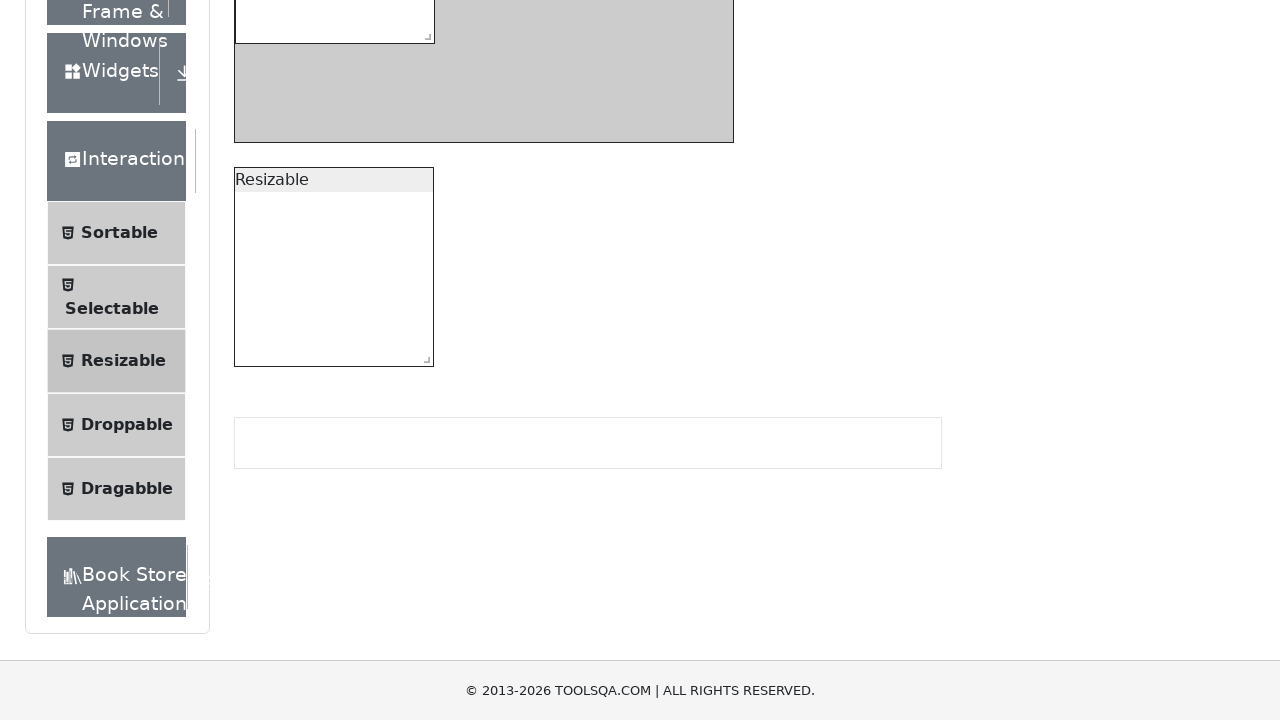

Successfully navigated to the Resizable page
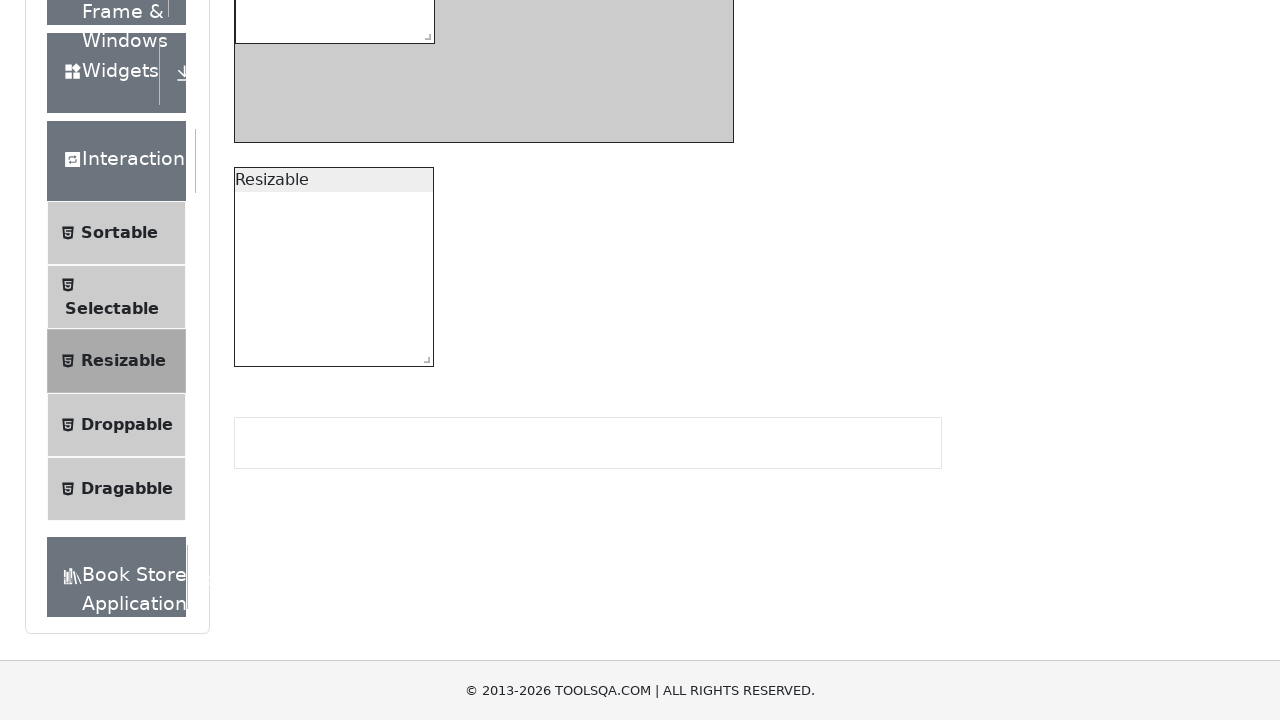

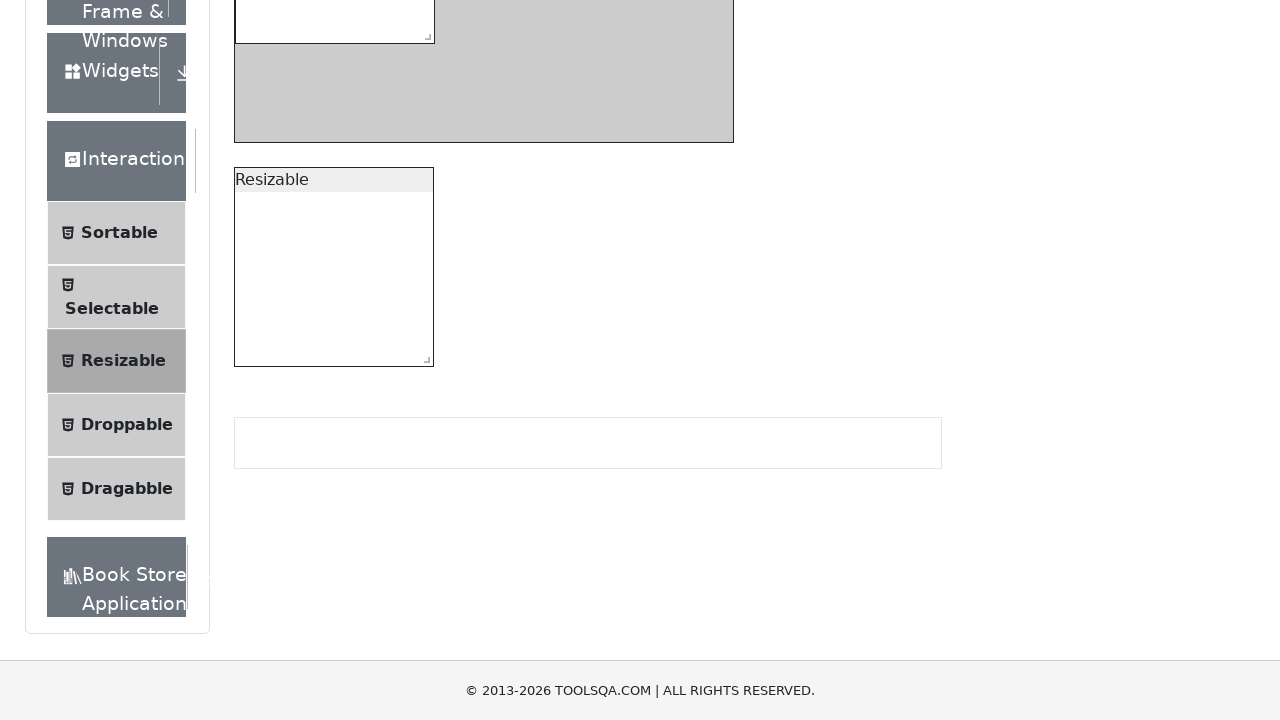